Tests drag and drop functionality by dragging three menu items (fried chicken, hamburger, and ice cream) to a plate area

Starting URL: https://kitchen.applitools.com/ingredients/drag-and-drop

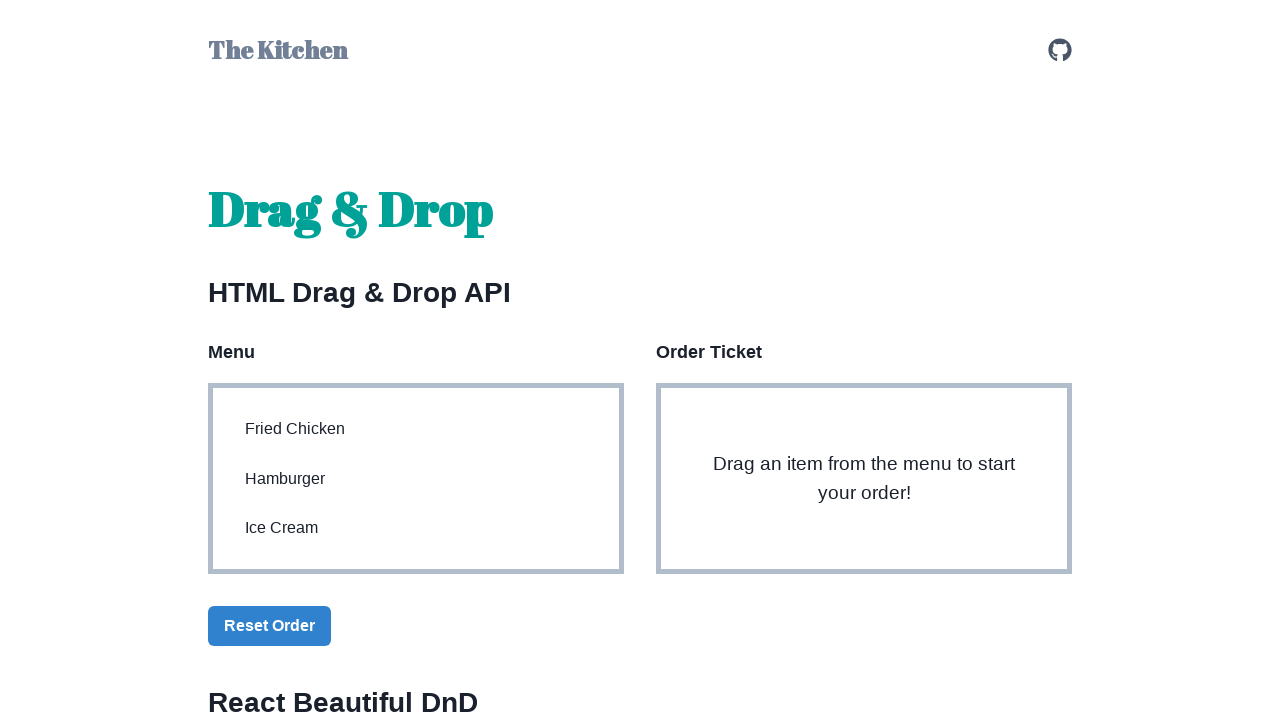

Dragged fried chicken to plate at (864, 479)
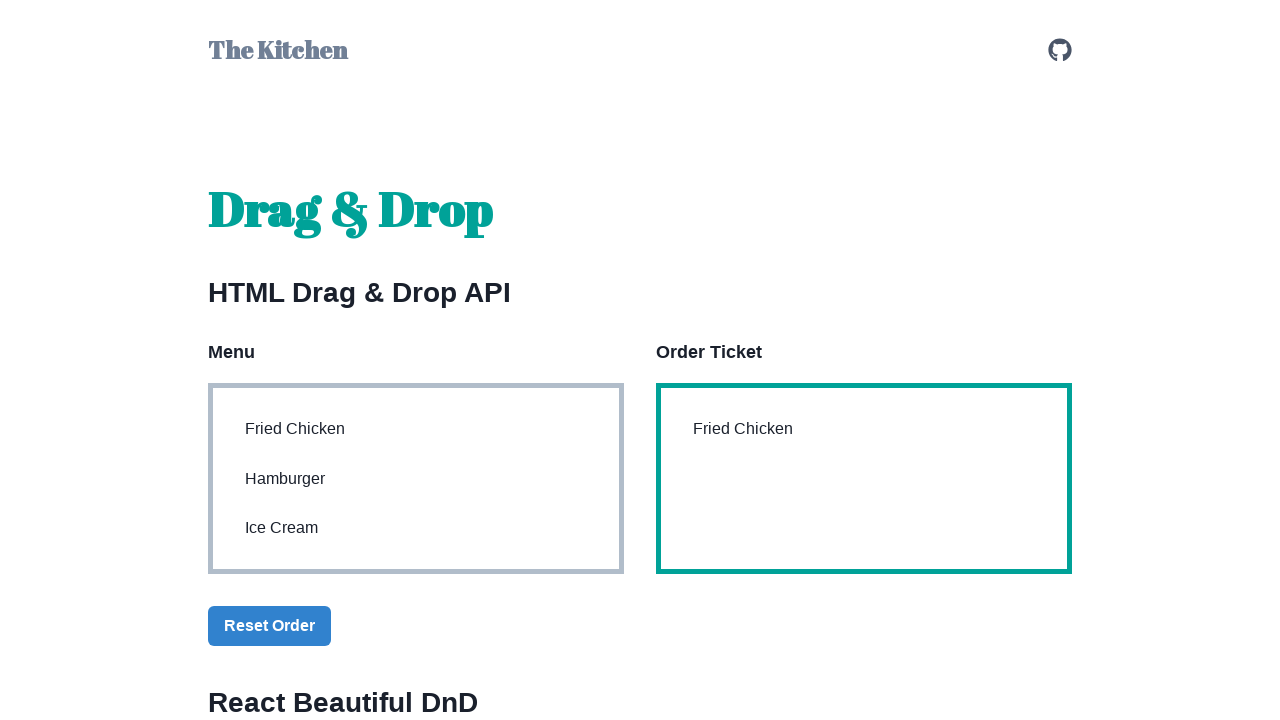

Dragged hamburger to plate at (864, 479)
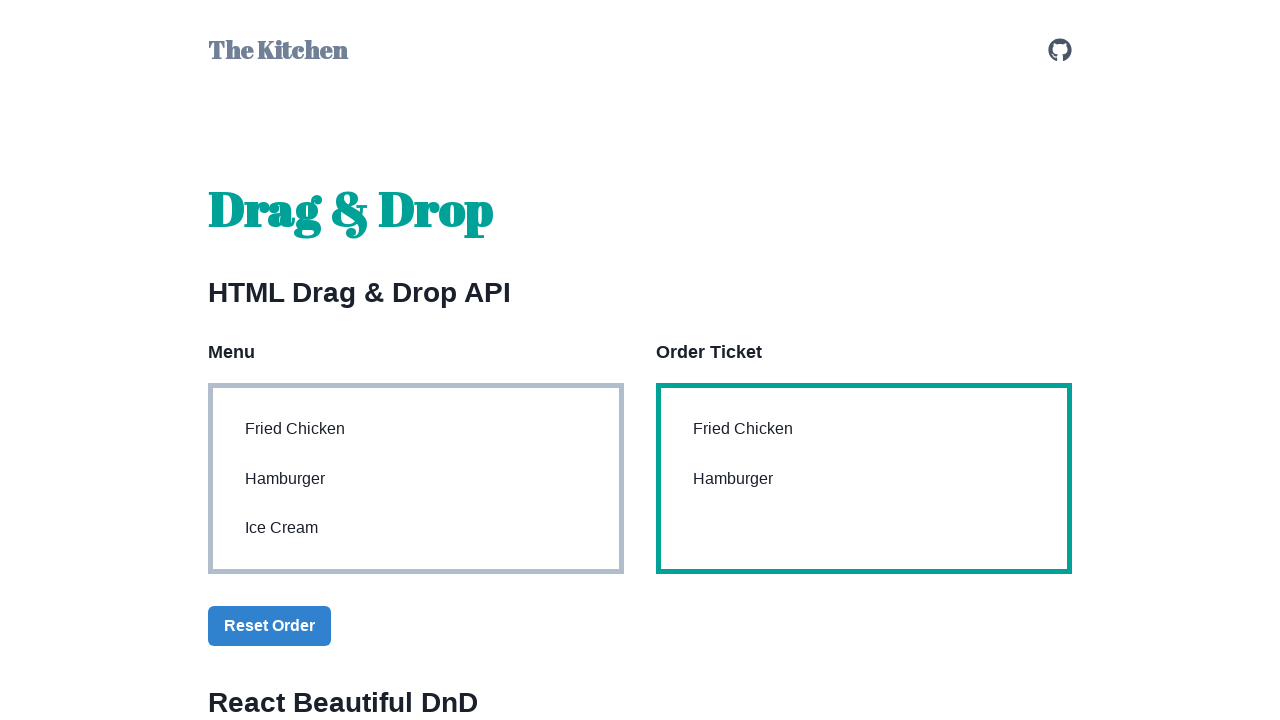

Dragged ice cream to plate at (864, 479)
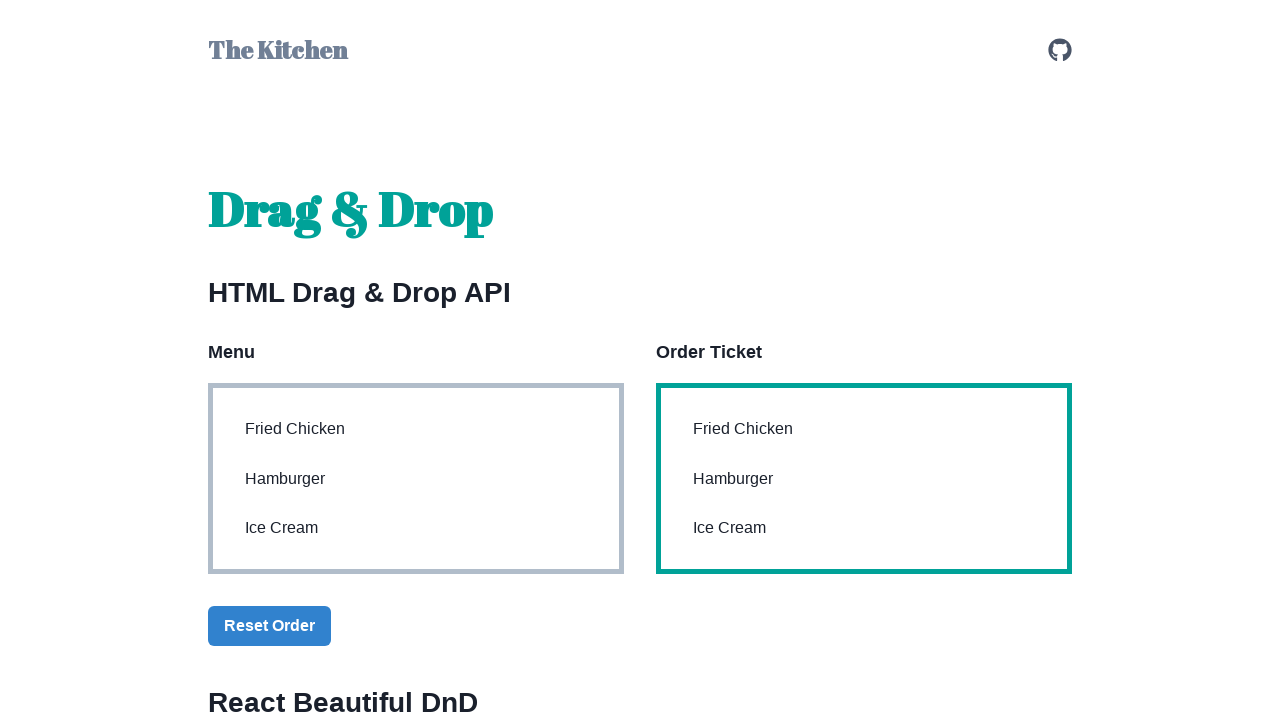

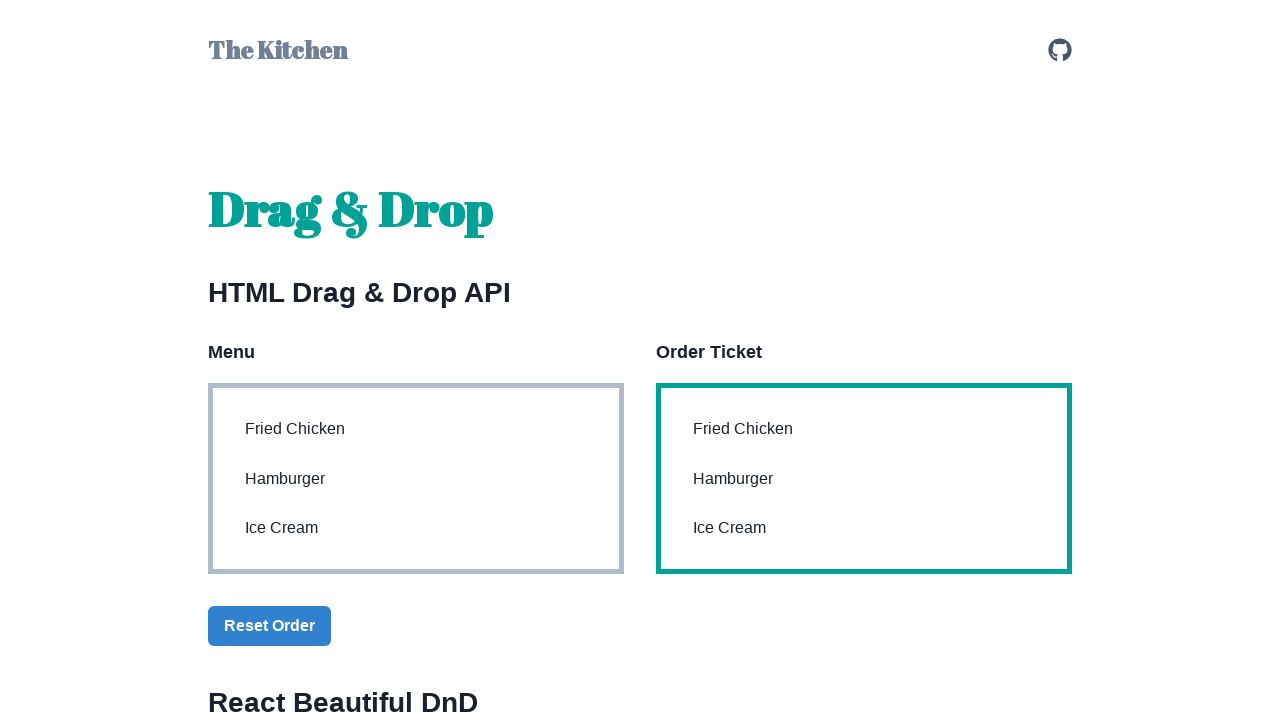